Tests drag and drop functionality by dragging elements from source to target locations

Starting URL: https://testpages.eviltester.com/styled/drag-drop-javascript.html

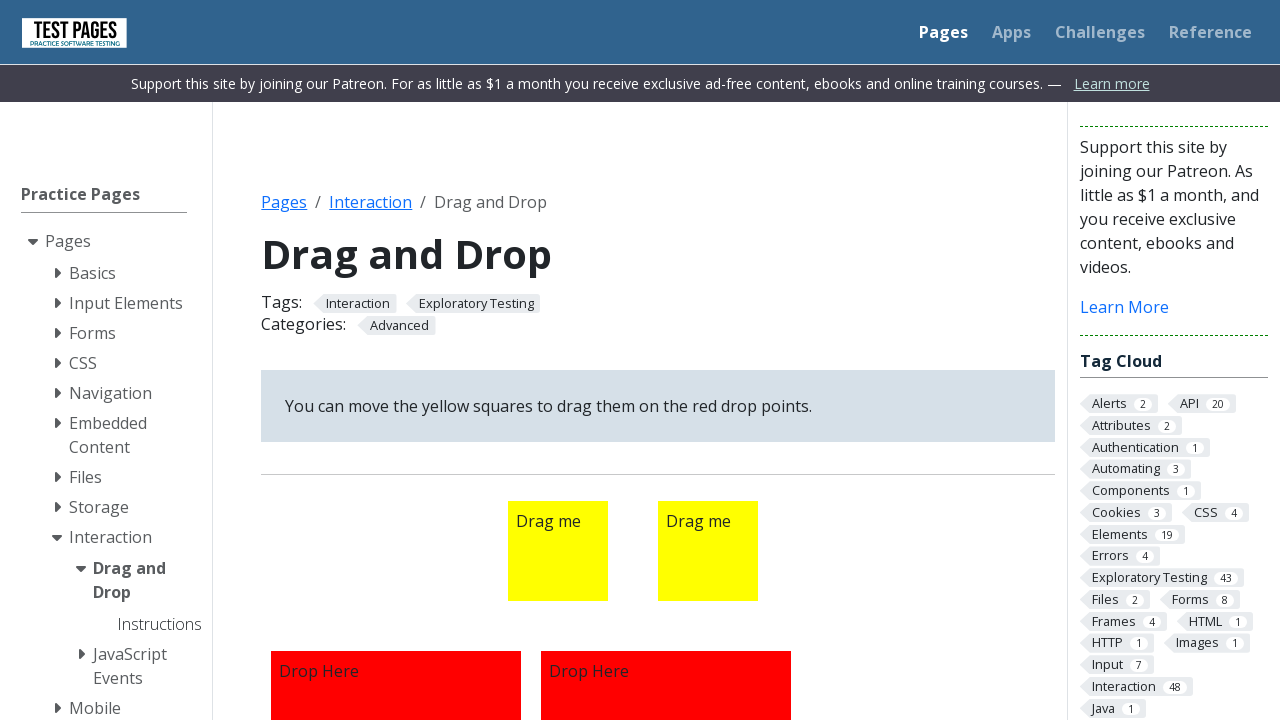

Navigated to drag and drop test page
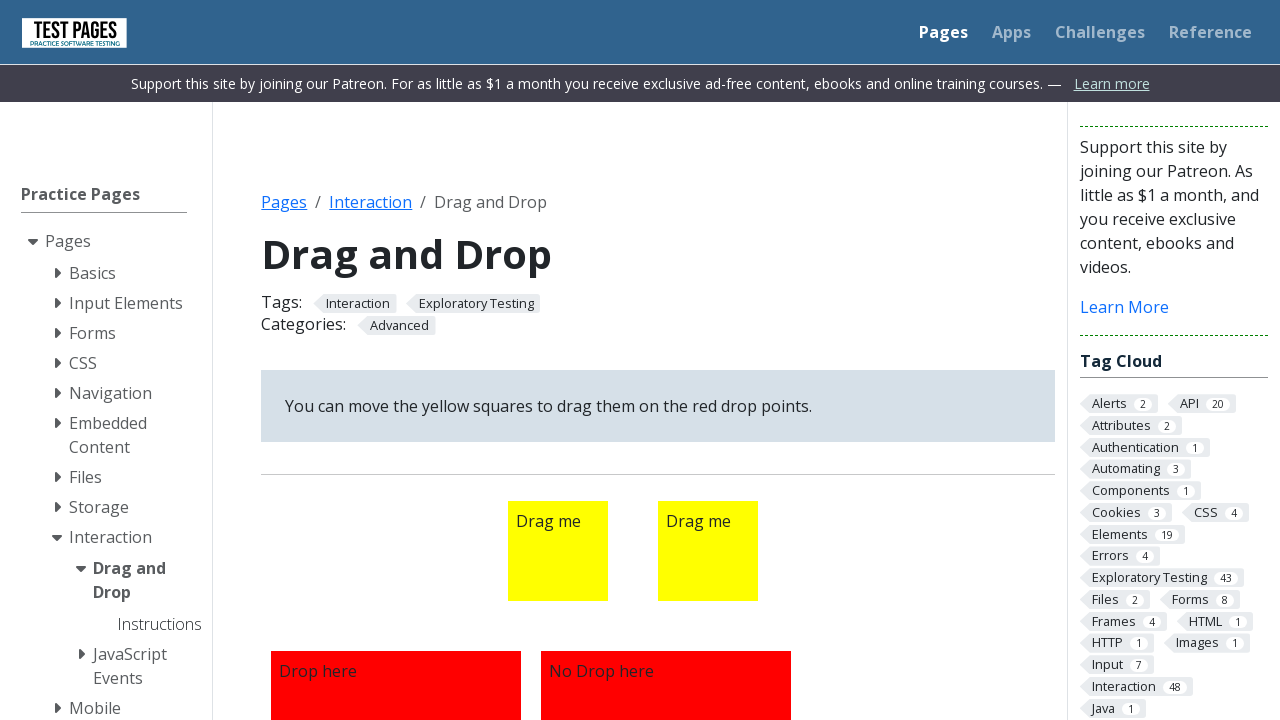

Dragged first element (draggable1) to first drop zone (droppable1) at (396, 595)
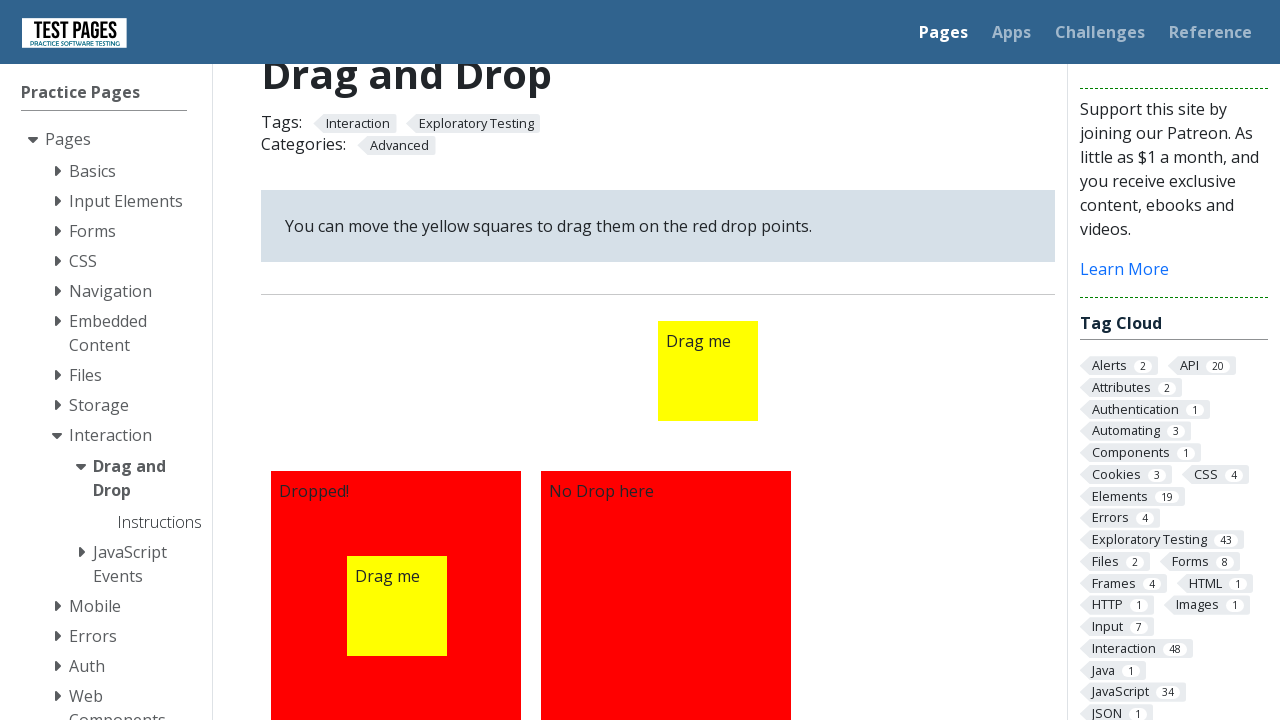

Located second draggable element and target drop zone
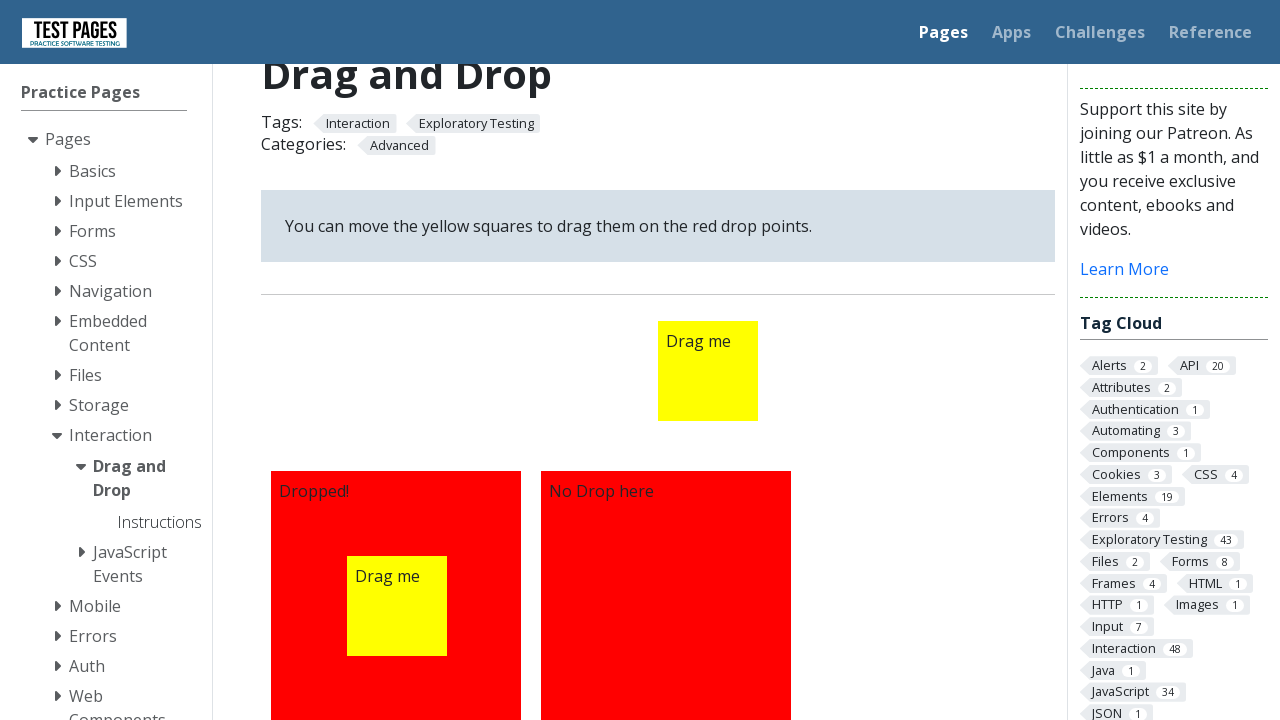

Dragged second element (draggable2) to second drop zone (droppable2) at (666, 595)
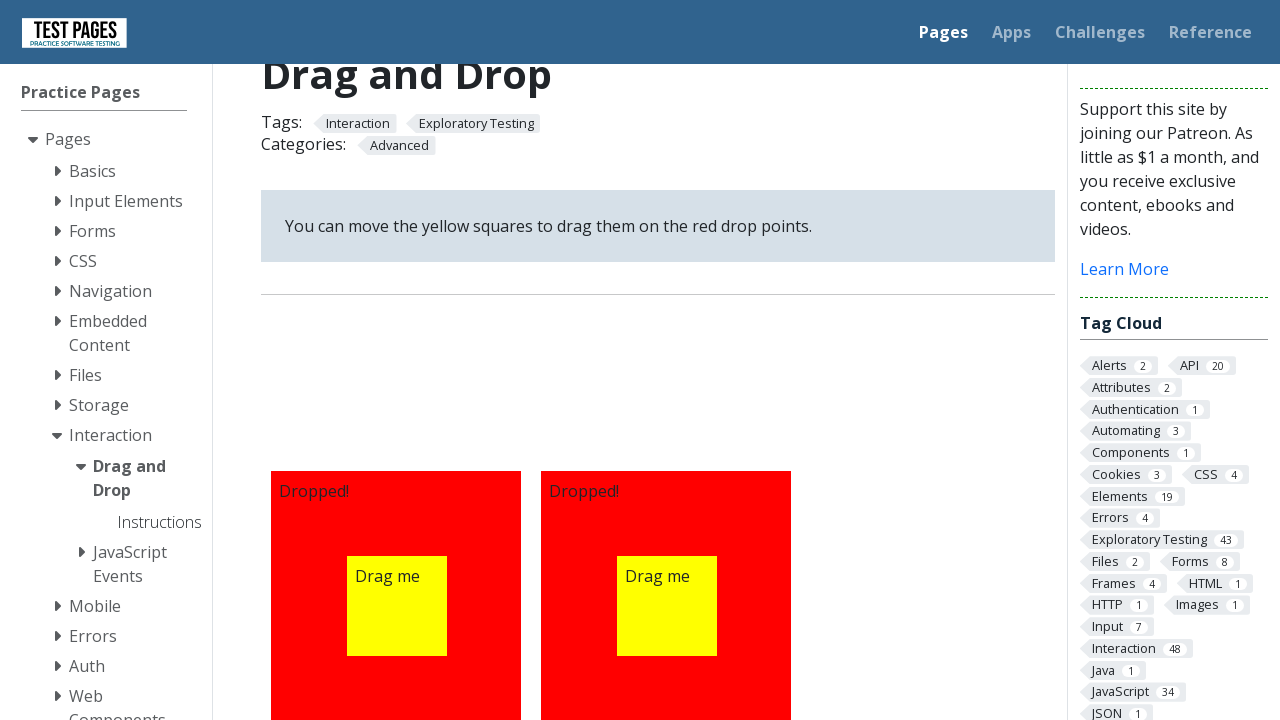

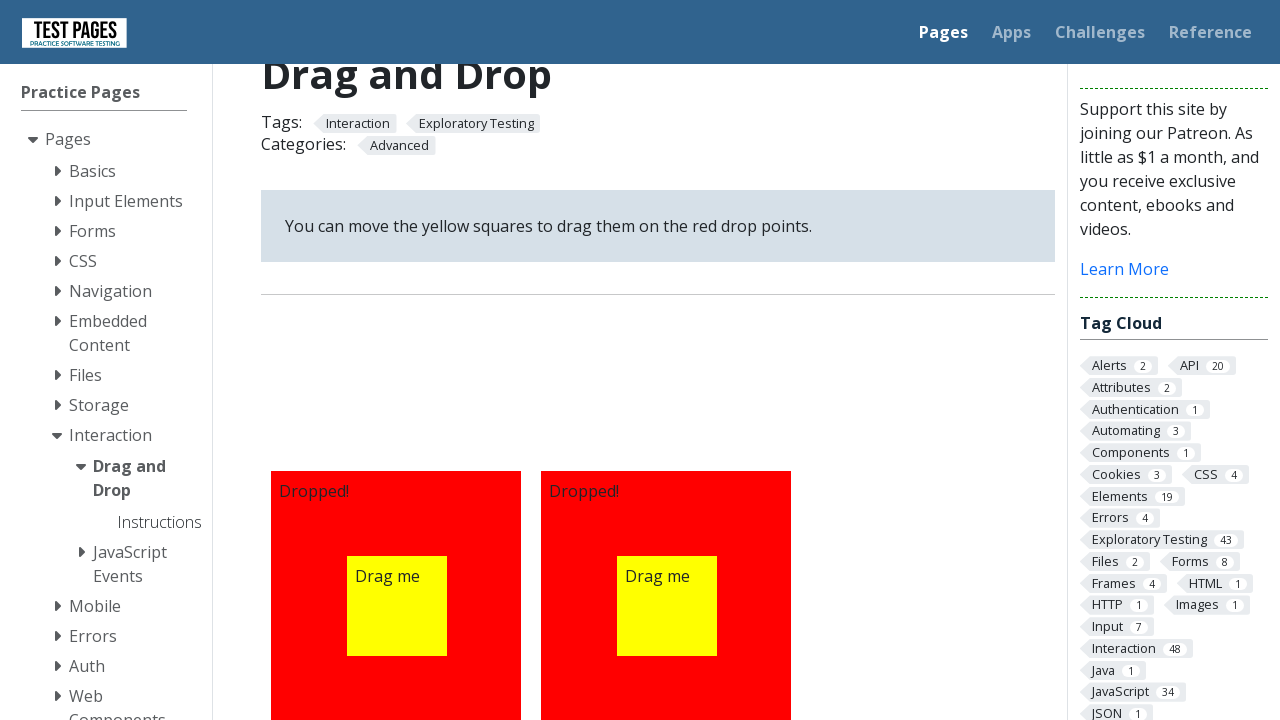